Tests the clear functionality by first calculating a BMI result, then clicking Clear to verify the result is hidden.

Starting URL: https://practice.expandtesting.com/bmi

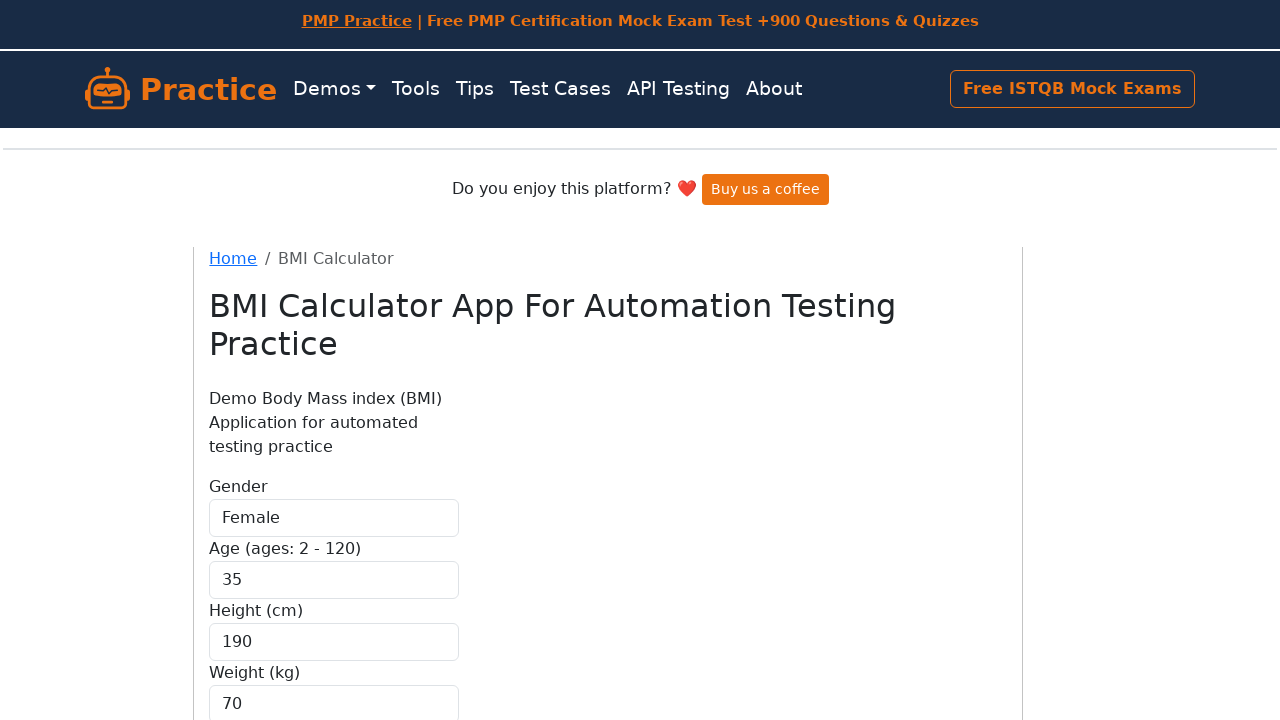

Selected 'Female' from gender dropdown on #gender
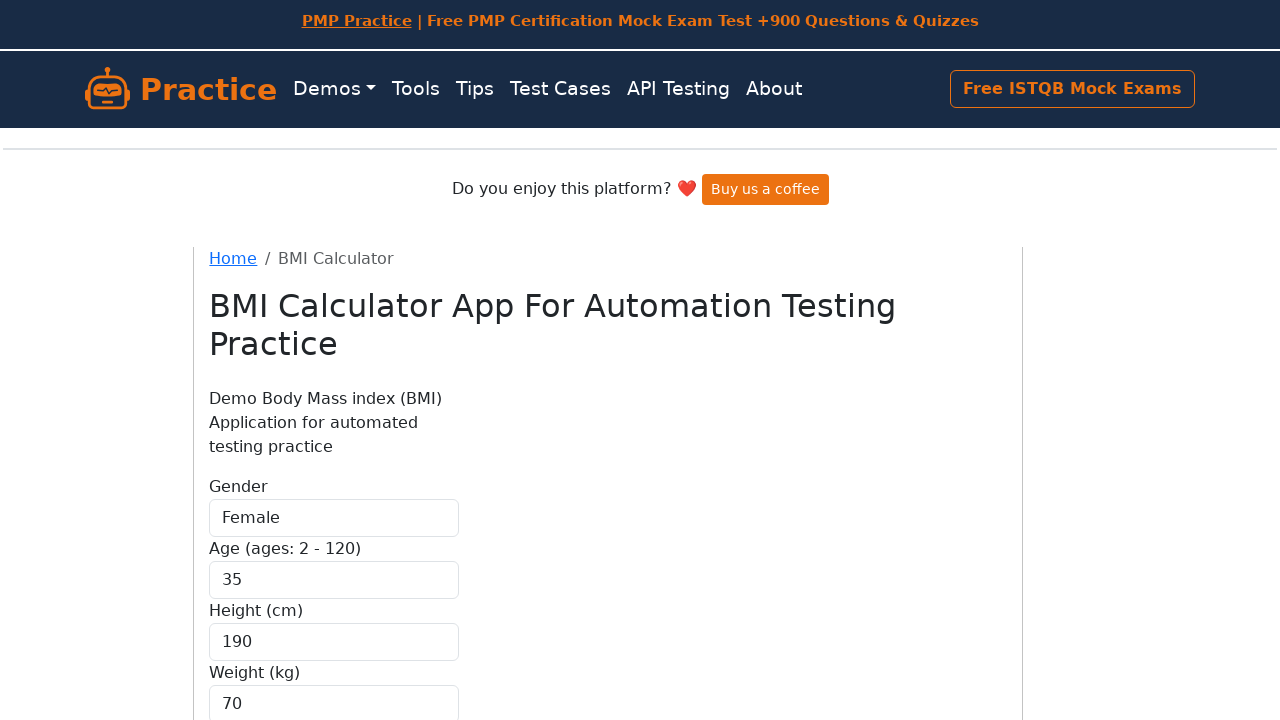

Entered weight value of 70 on #weight
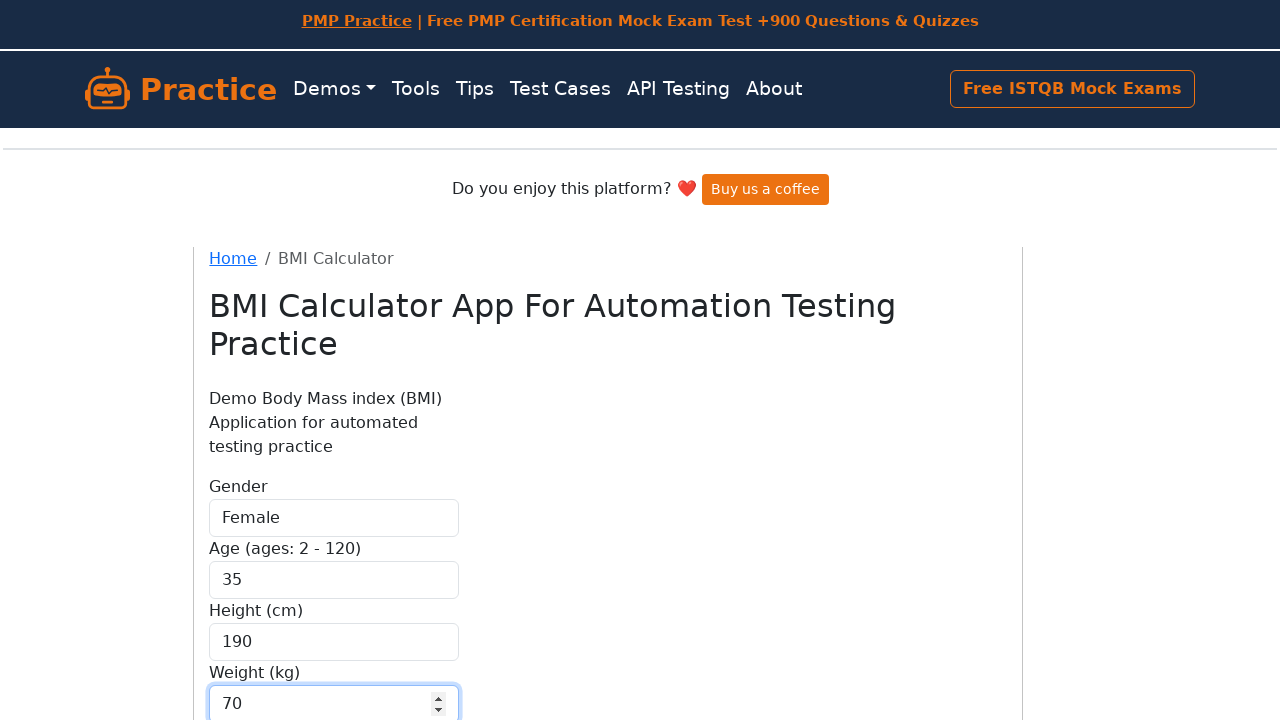

Entered height value of 175 on #height
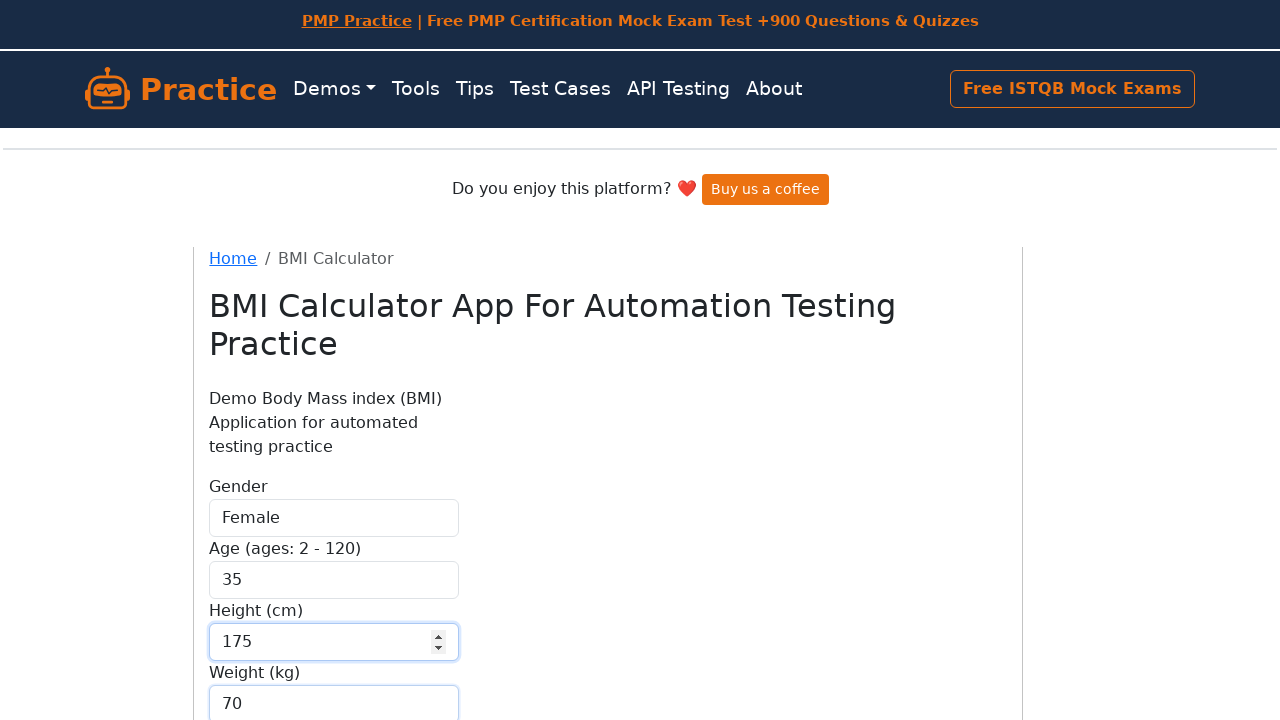

Clicked Calculate button to compute BMI at (259, 581) on internal:role=button[name="Calculate"i]
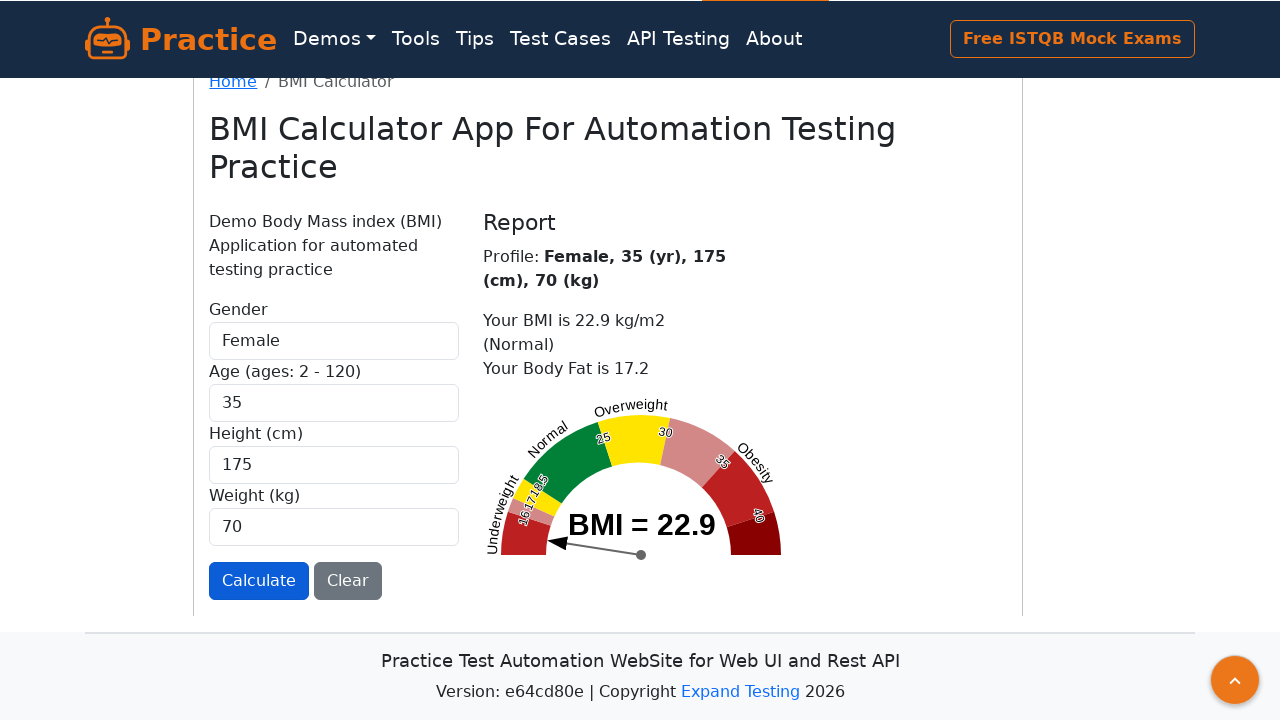

BMI result displayed
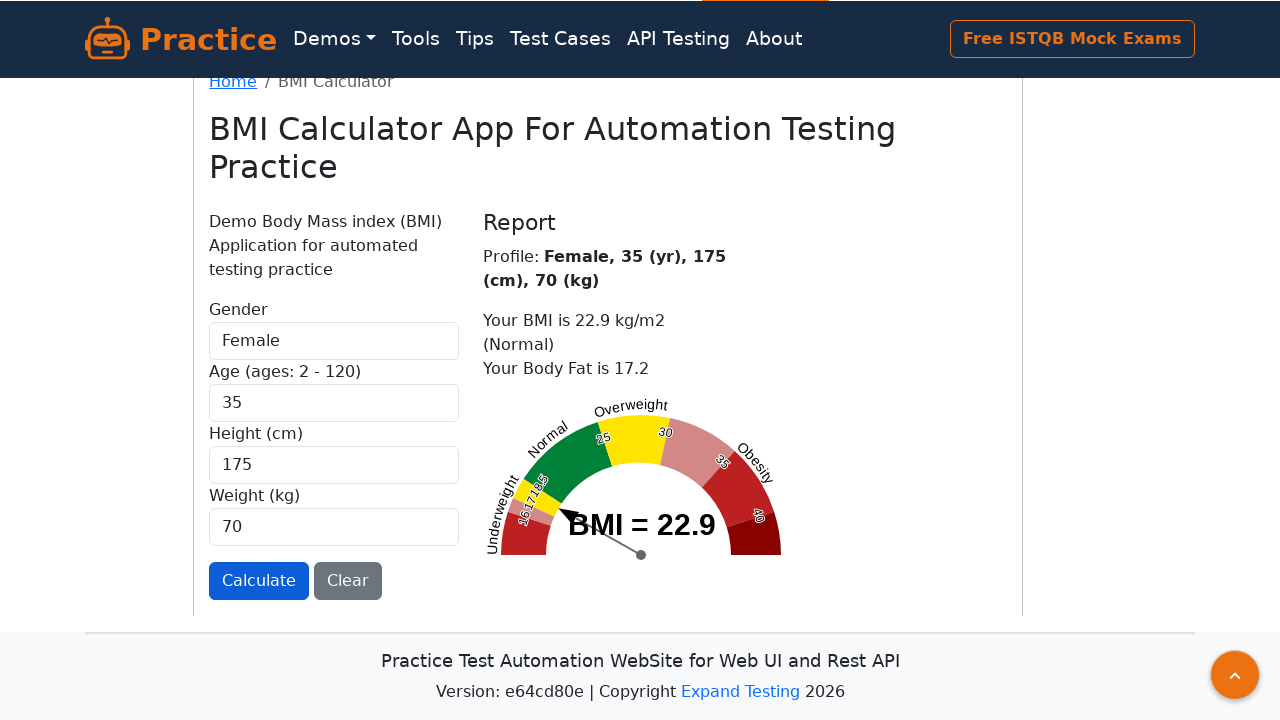

Clicked Clear button to reset the form and hide results at (348, 581) on internal:role=button[name="Clear"i]
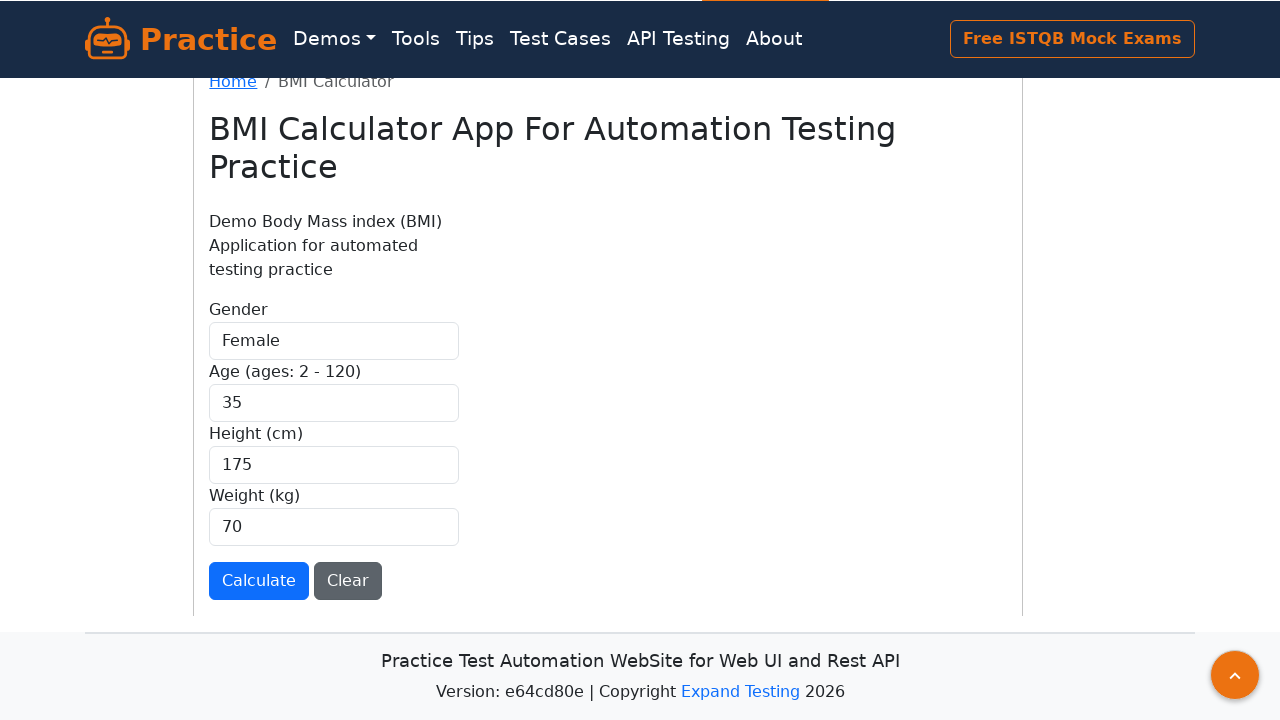

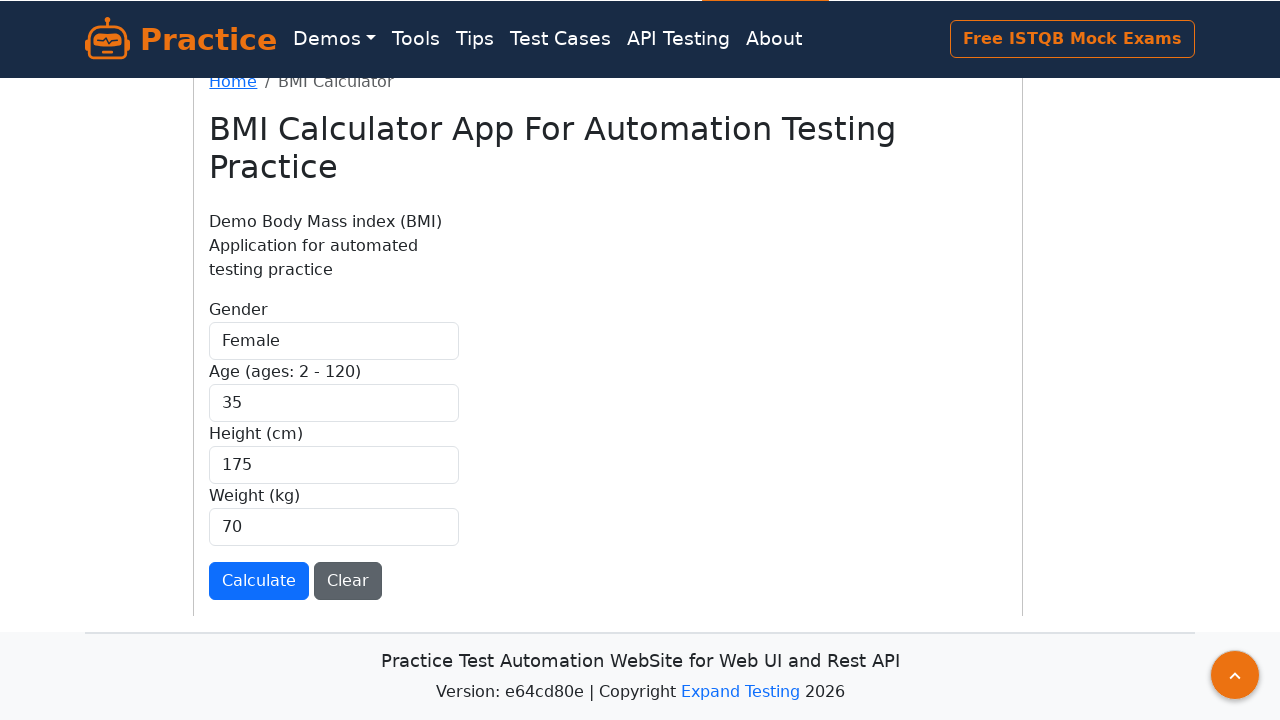